Tests broken and valid links by clicking on them and navigating back

Starting URL: https://demoqa.com/elements

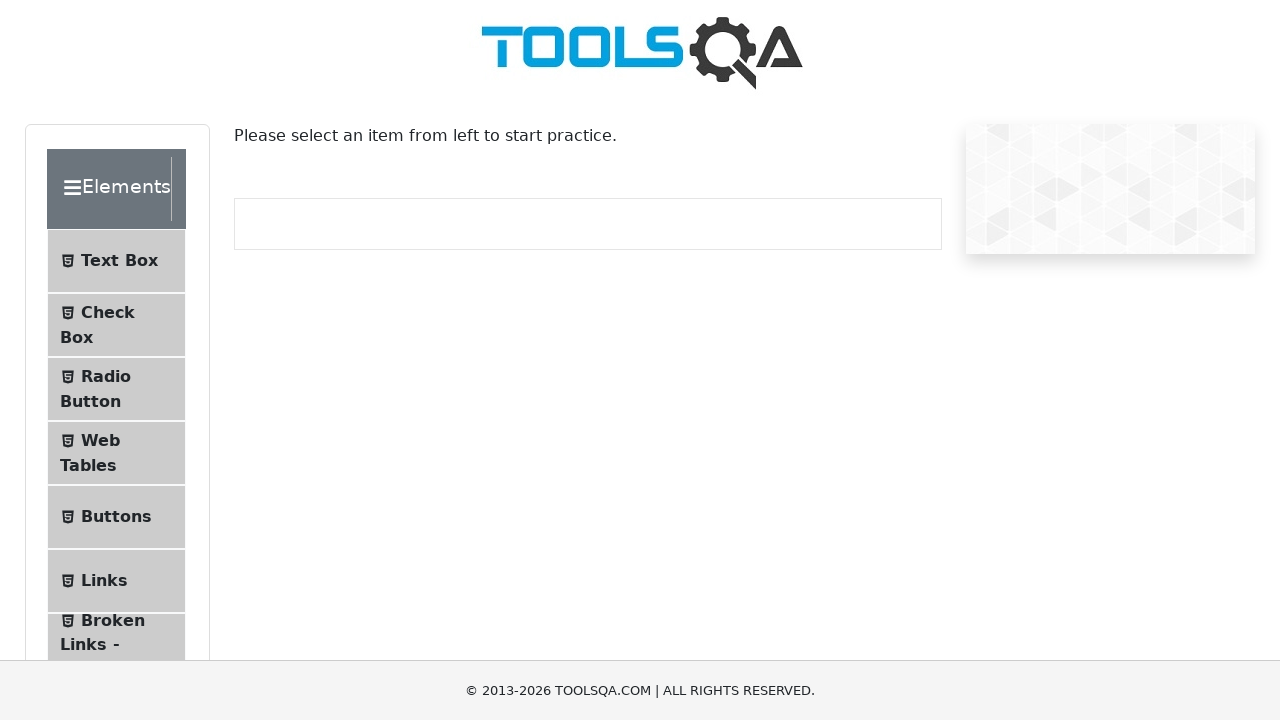

Clicked on the broken links section in the navigation menu at (116, 645) on xpath=(//li)[7]
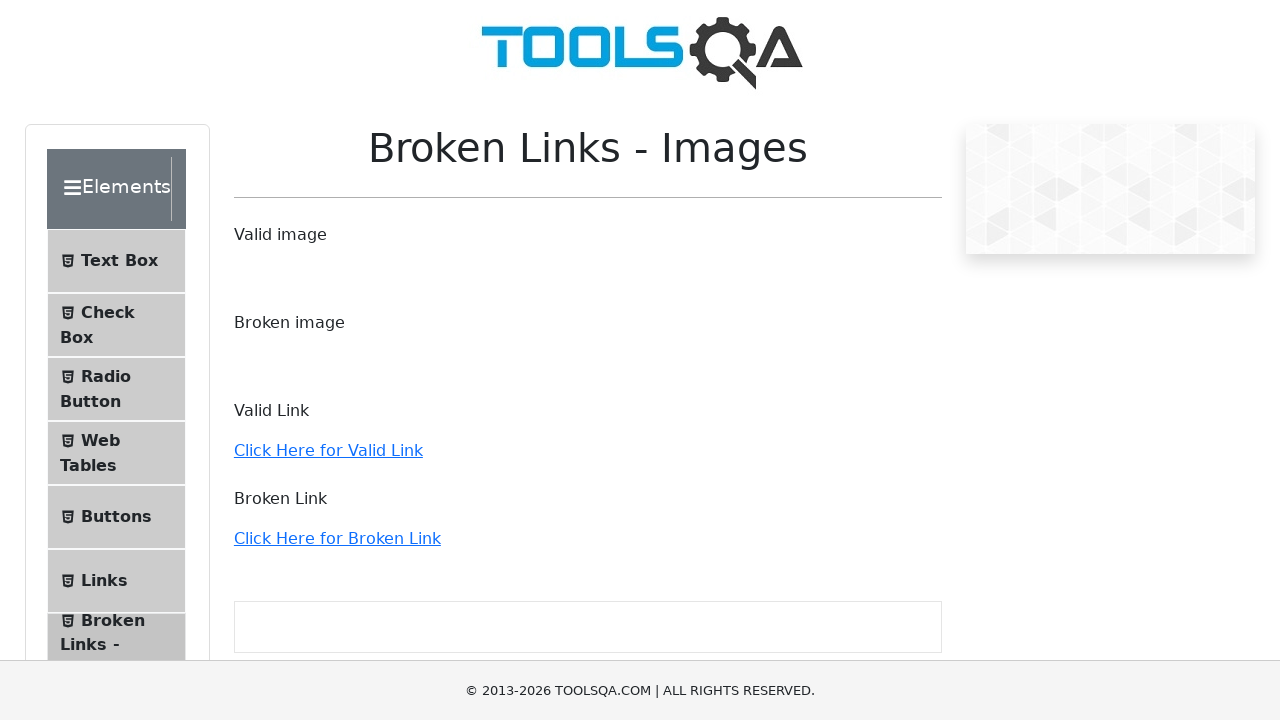

Clicked on the valid link at (328, 450) on text=Click Here for Valid Link
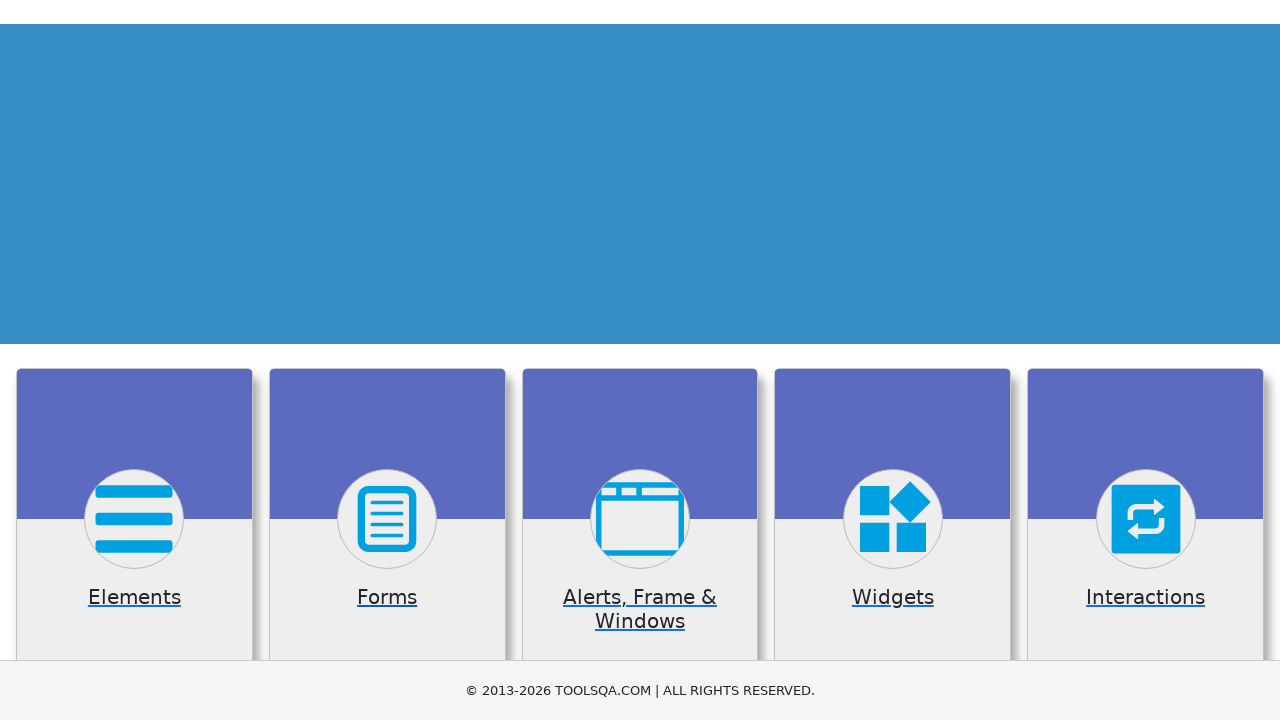

Navigated back to the broken links section after clicking valid link
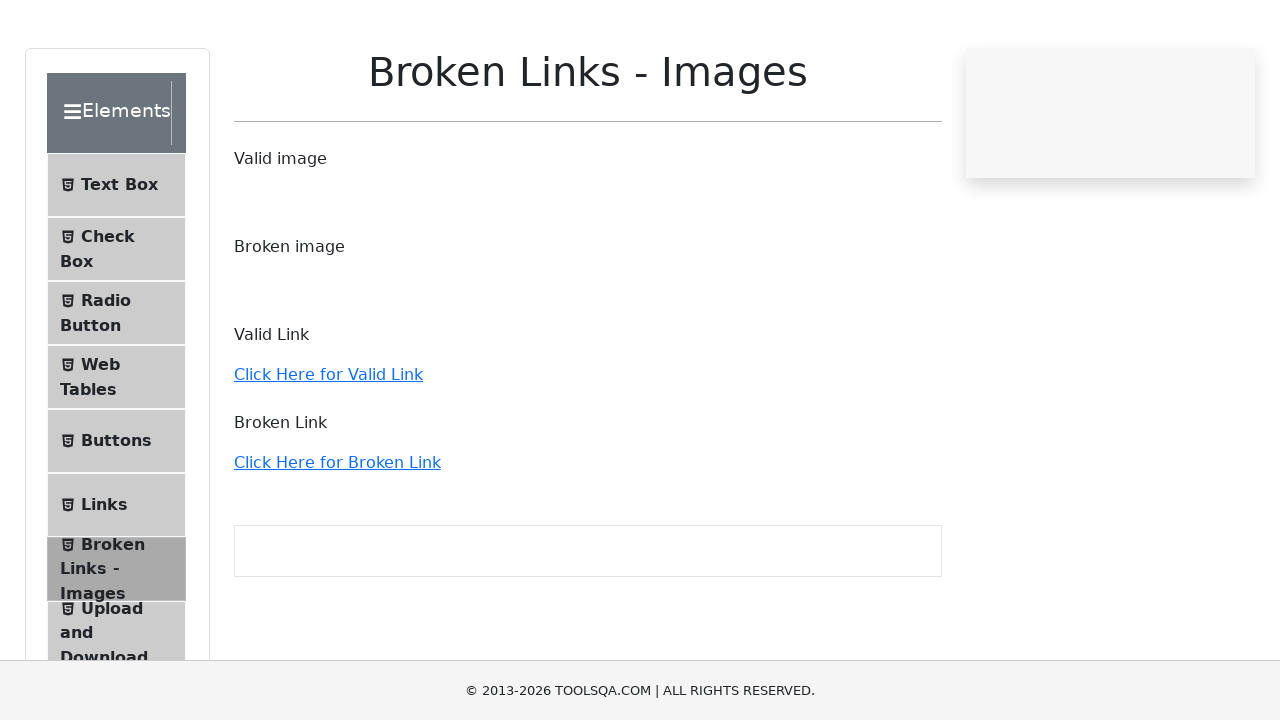

Clicked on the broken link at (337, 538) on text=Click Here for Broken Link
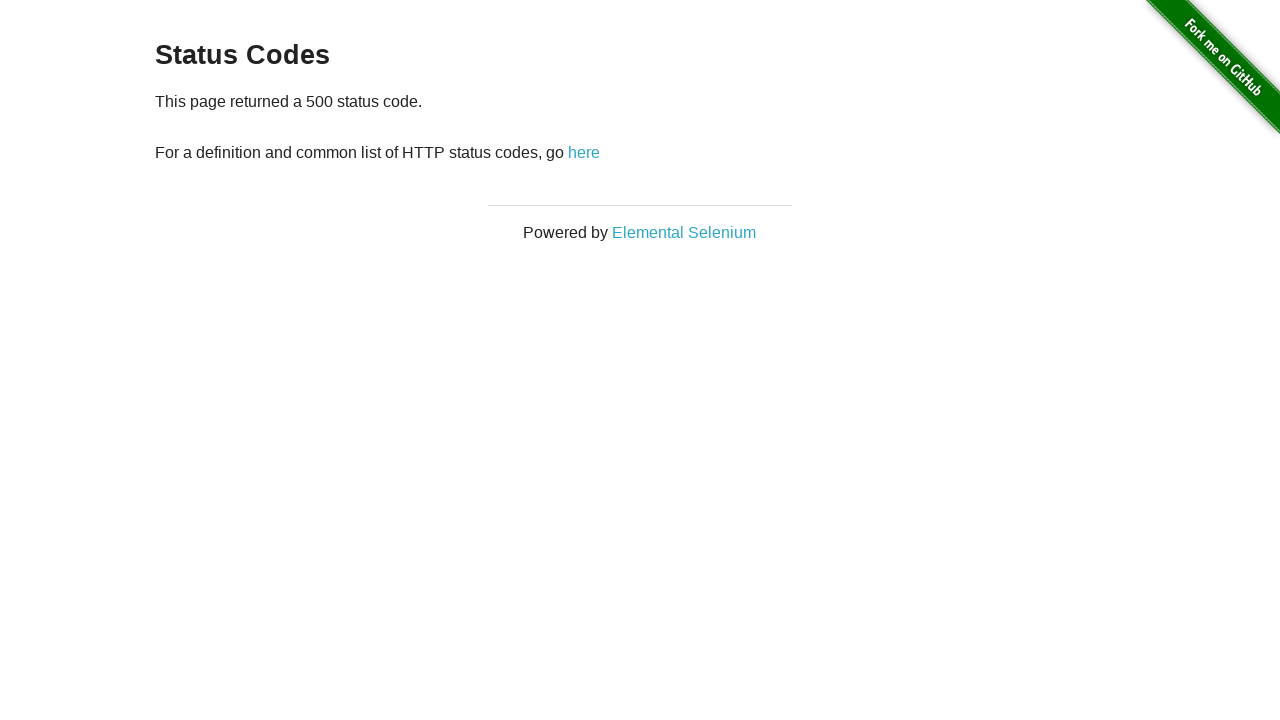

Navigated back to the broken links section after clicking broken link
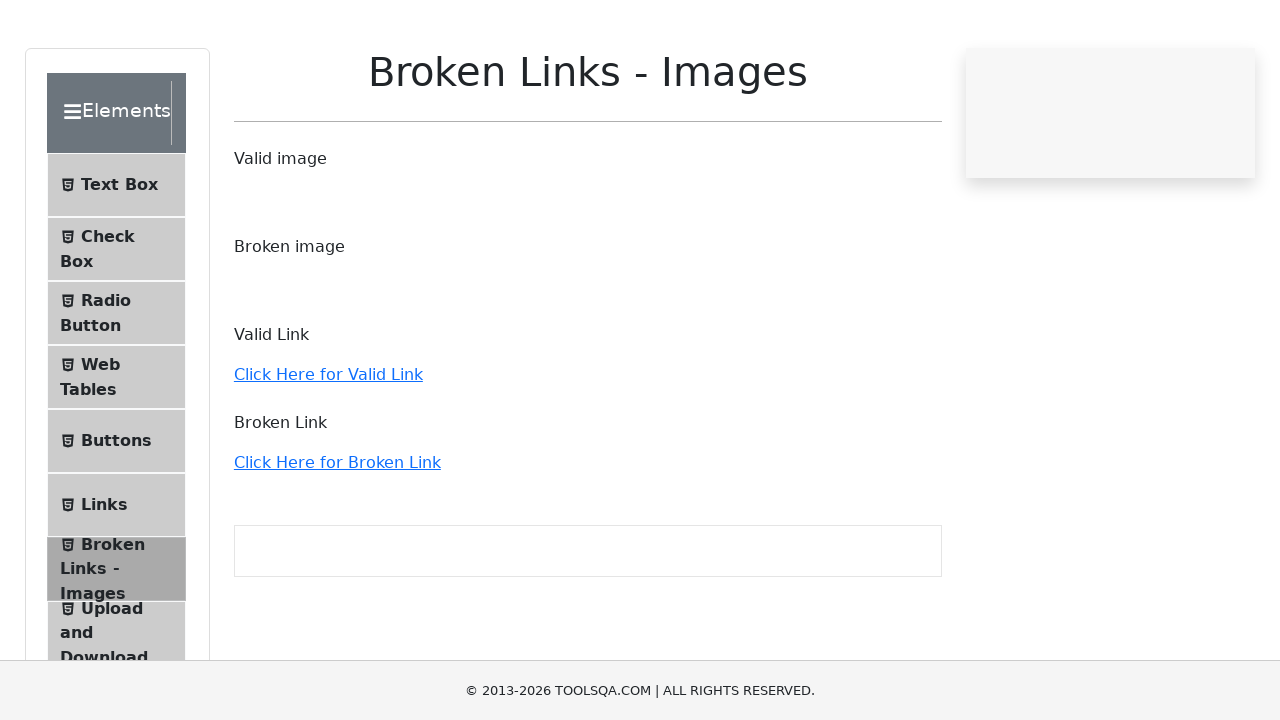

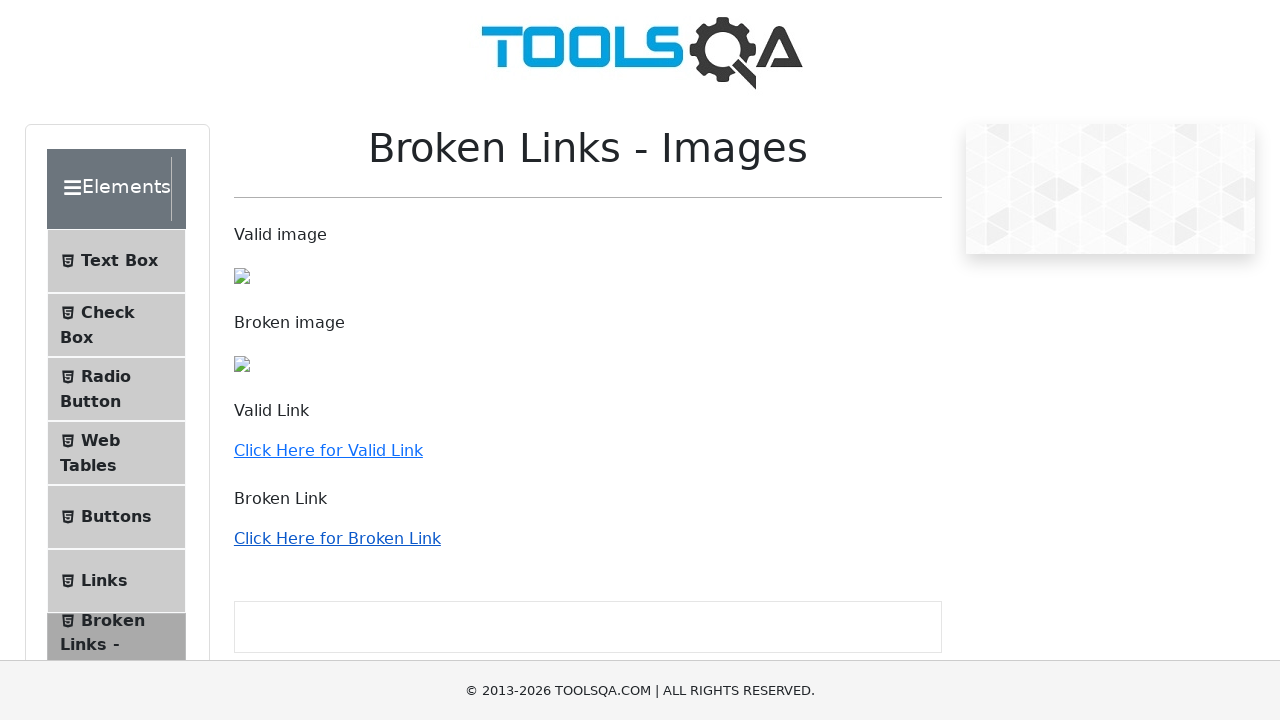